Tests JavaScript prompt alert handling by clicking a button to trigger a prompt, entering text into the alert dialog, and accepting it.

Starting URL: http://the-internet.herokuapp.com/javascript_alerts

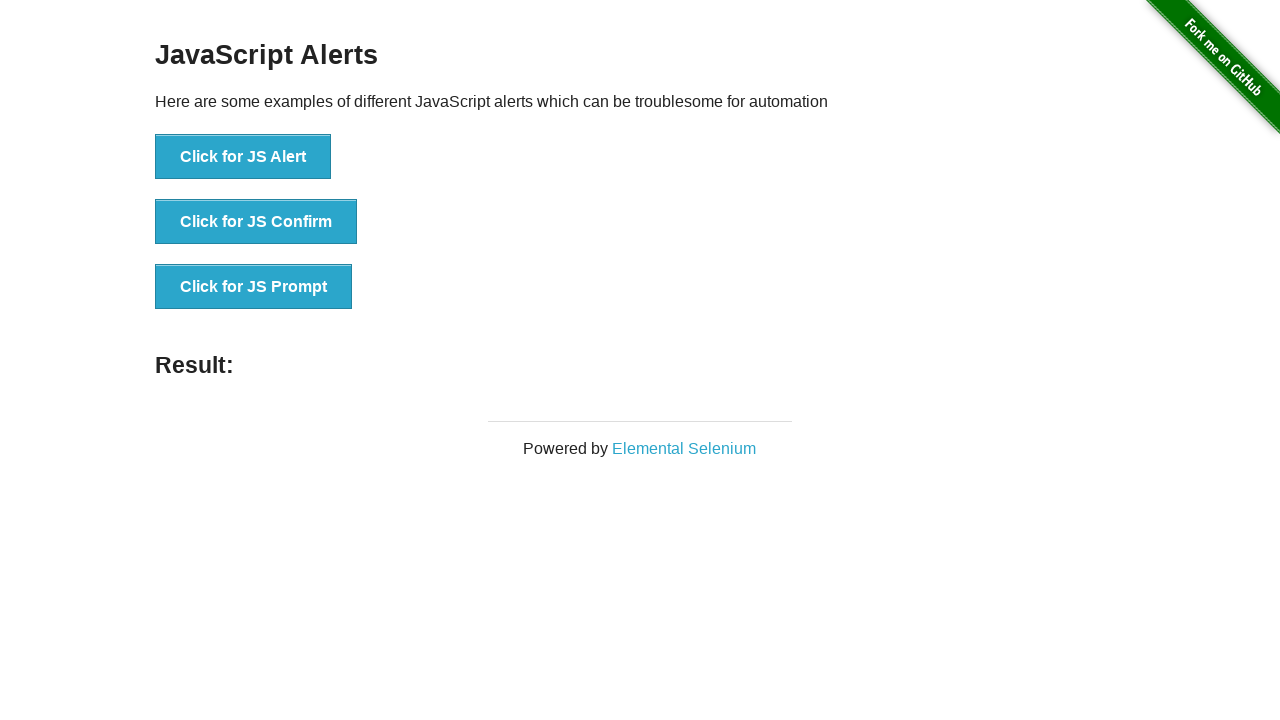

Clicked button to trigger JavaScript prompt at (254, 287) on xpath=//button[@onclick='jsPrompt()']
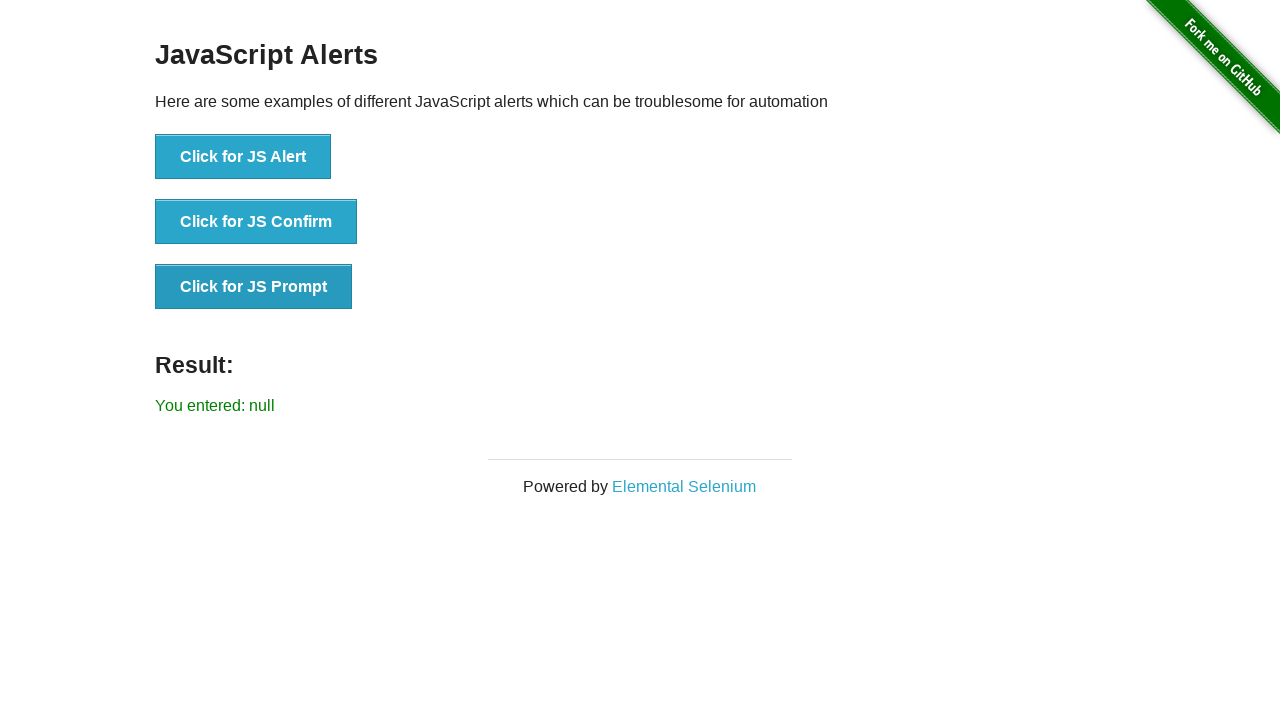

Set up dialog handler to accept prompt with text 'testing sendkeys method'
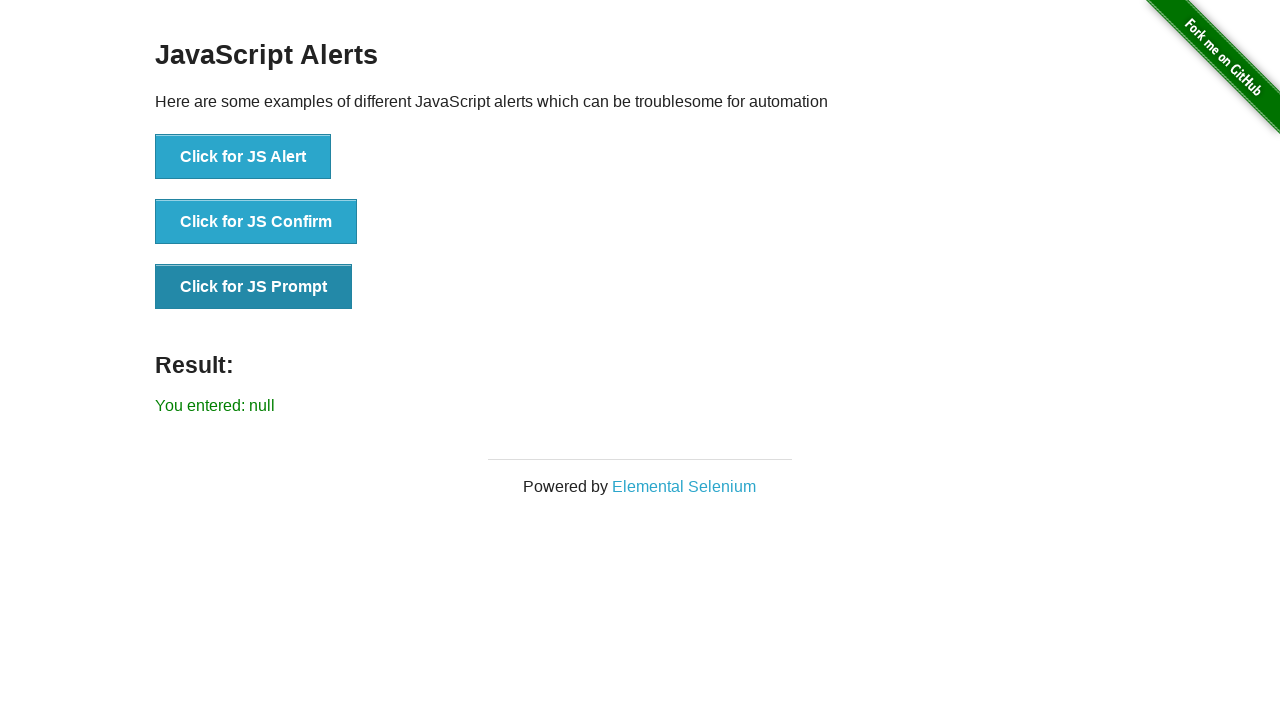

Registered dialog handler function
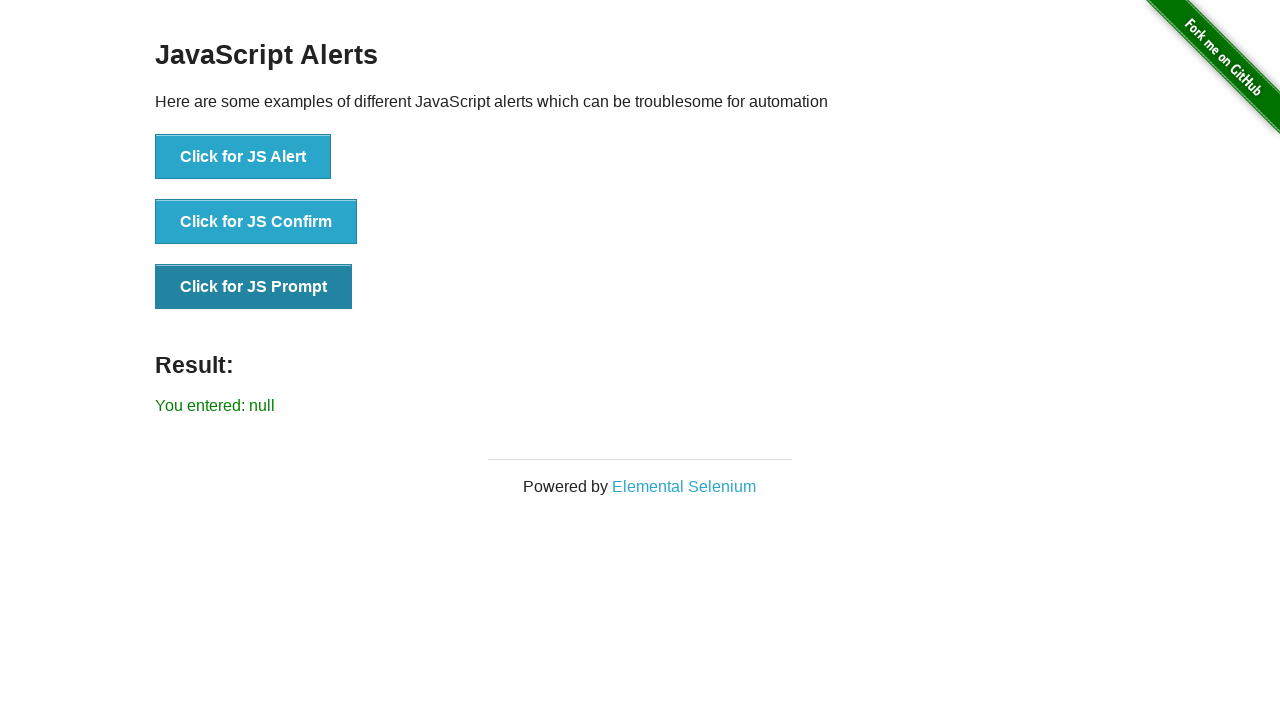

Clicked prompt button and accepted dialog with text input at (254, 287) on xpath=//button[@onclick='jsPrompt()']
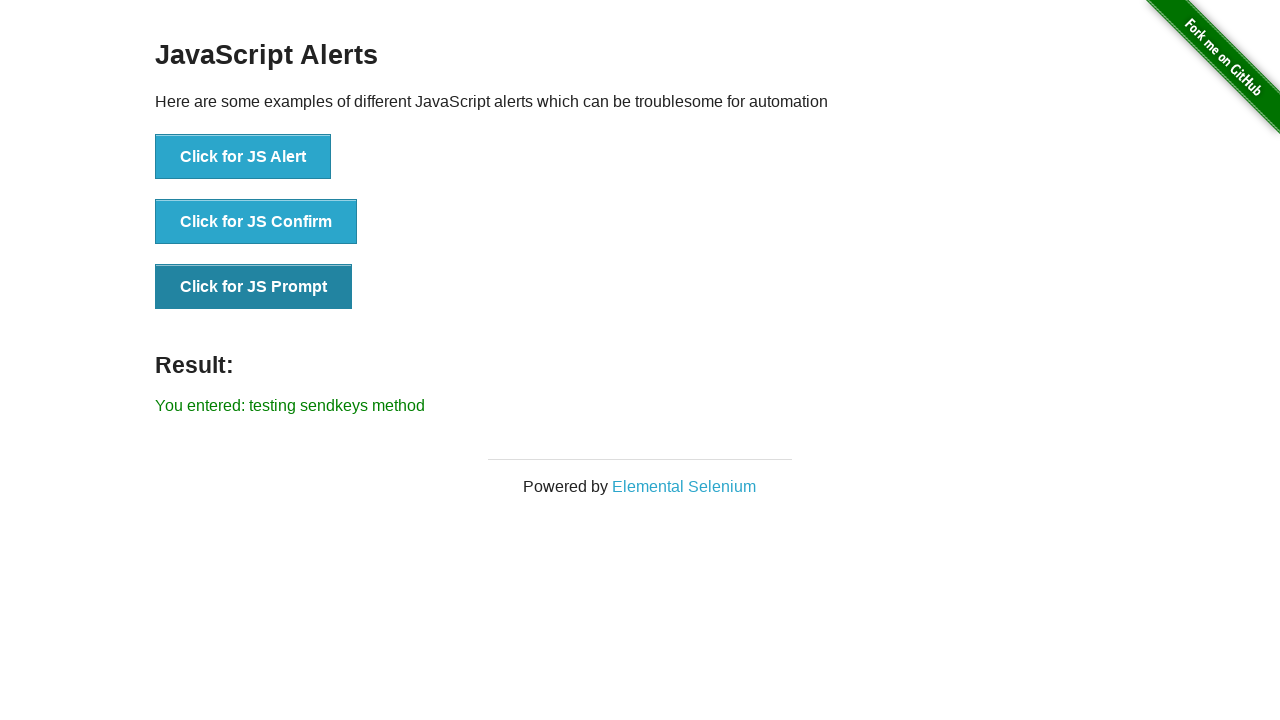

Result element appeared on page after accepting prompt
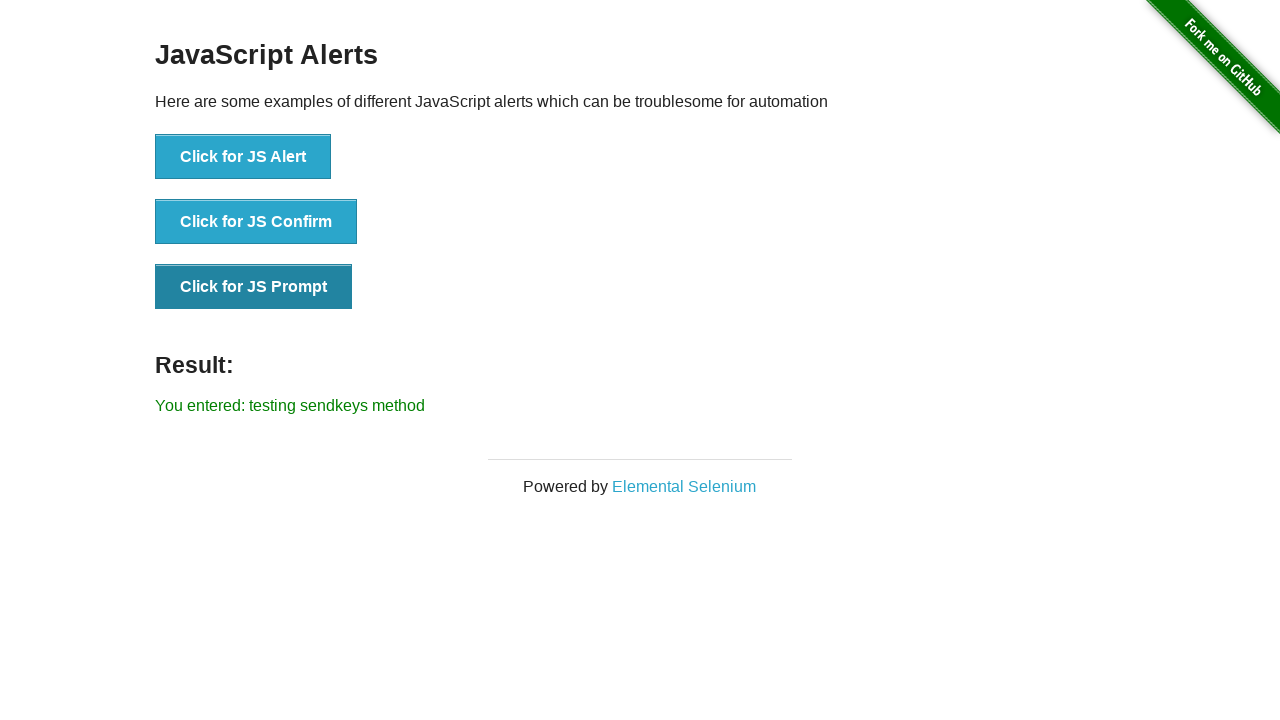

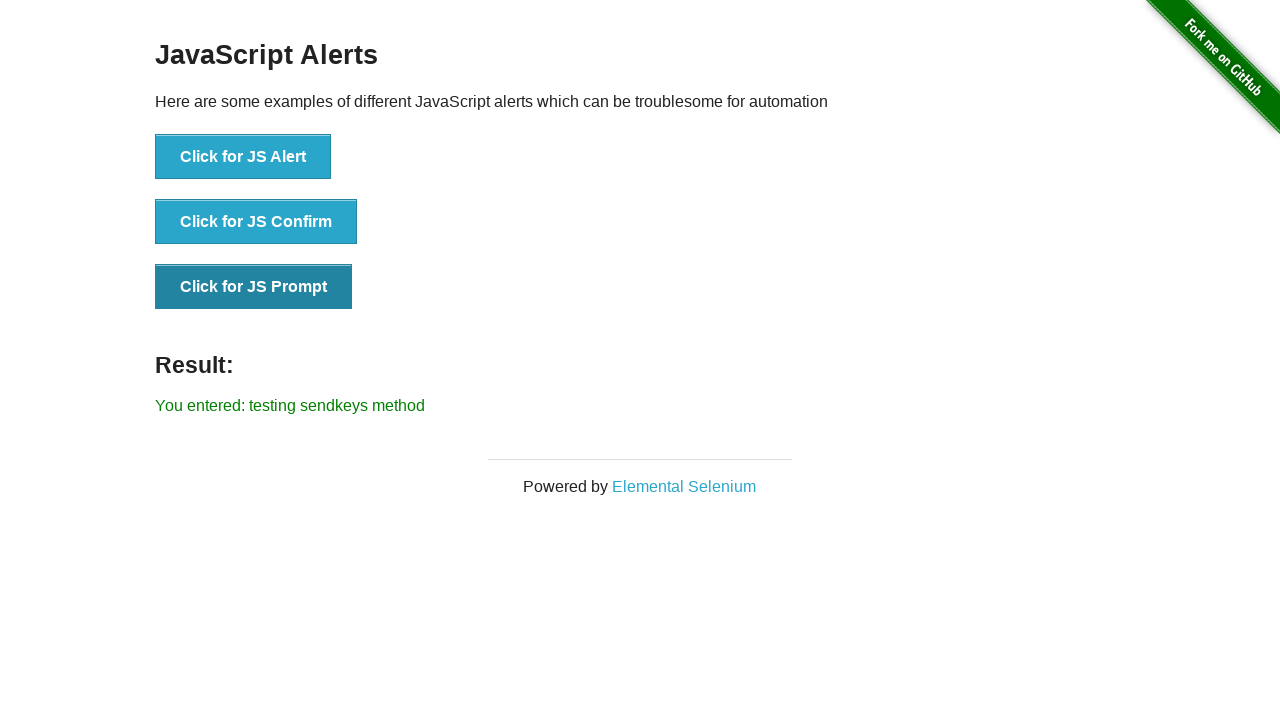